Tests that the Home button in the menu navigates the user back to the homepage from any page by clicking the menu toggle and then the Home link

Starting URL: https://katalon-demo-cura.herokuapp.com/history.php#history

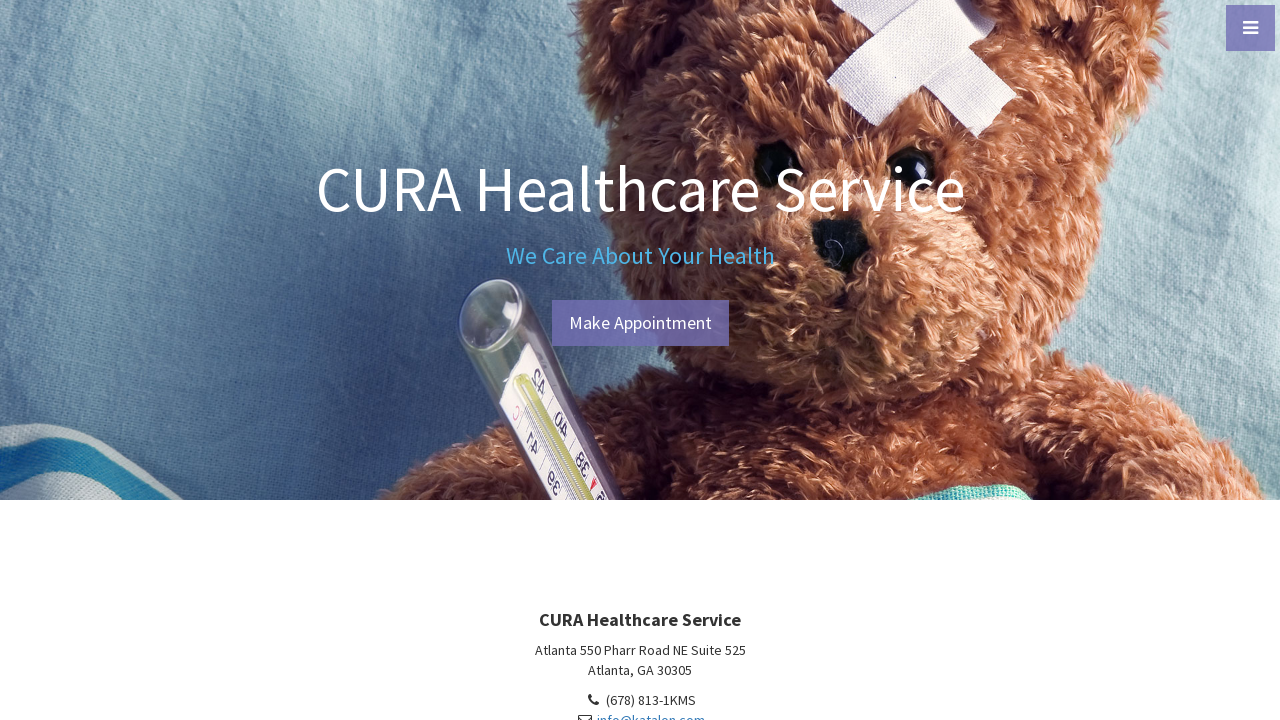

Clicked menu toggle to open navigation at (1250, 28) on #menu-toggle
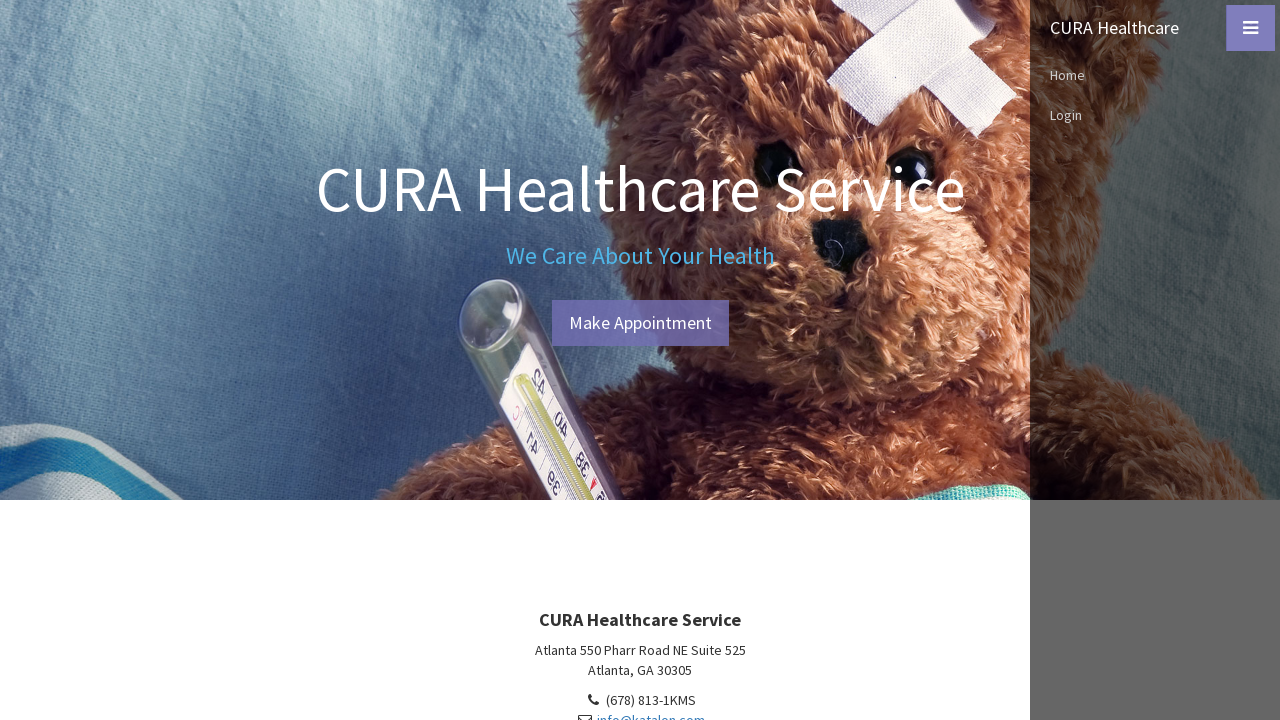

Clicked Home link in the menu at (1155, 75) on xpath=//a[normalize-space()='Home']
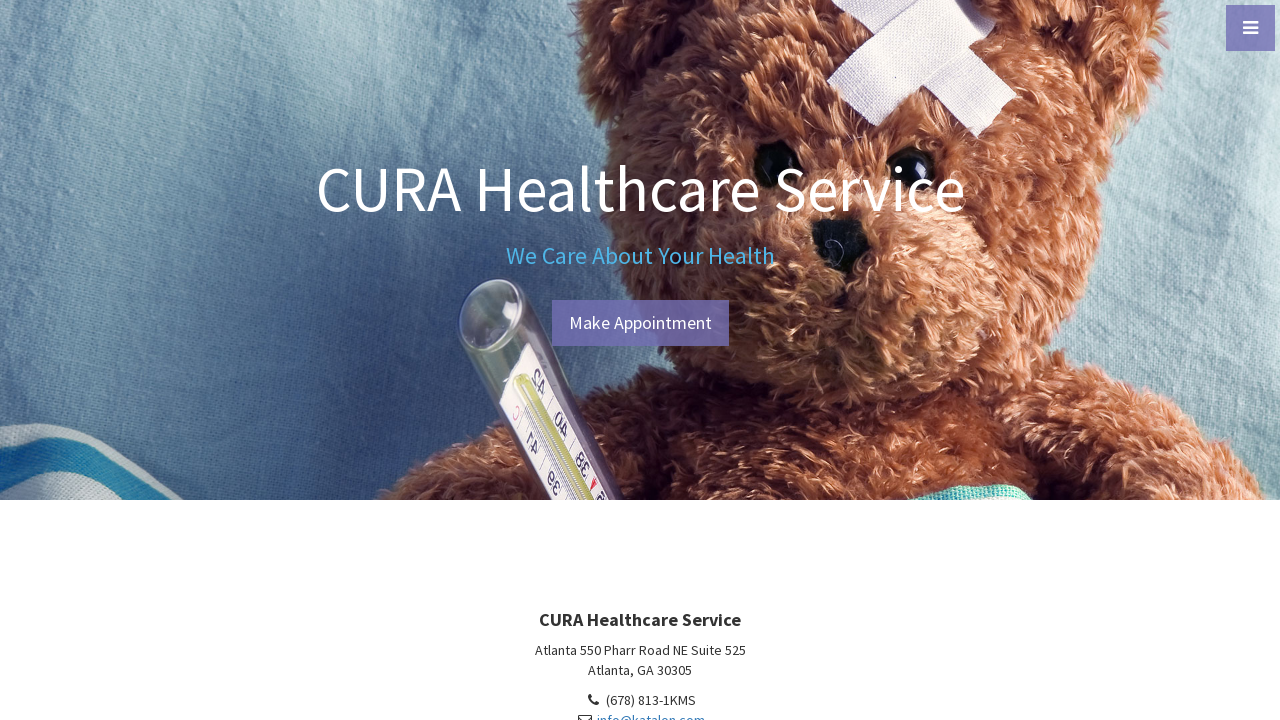

Verified navigation to homepage
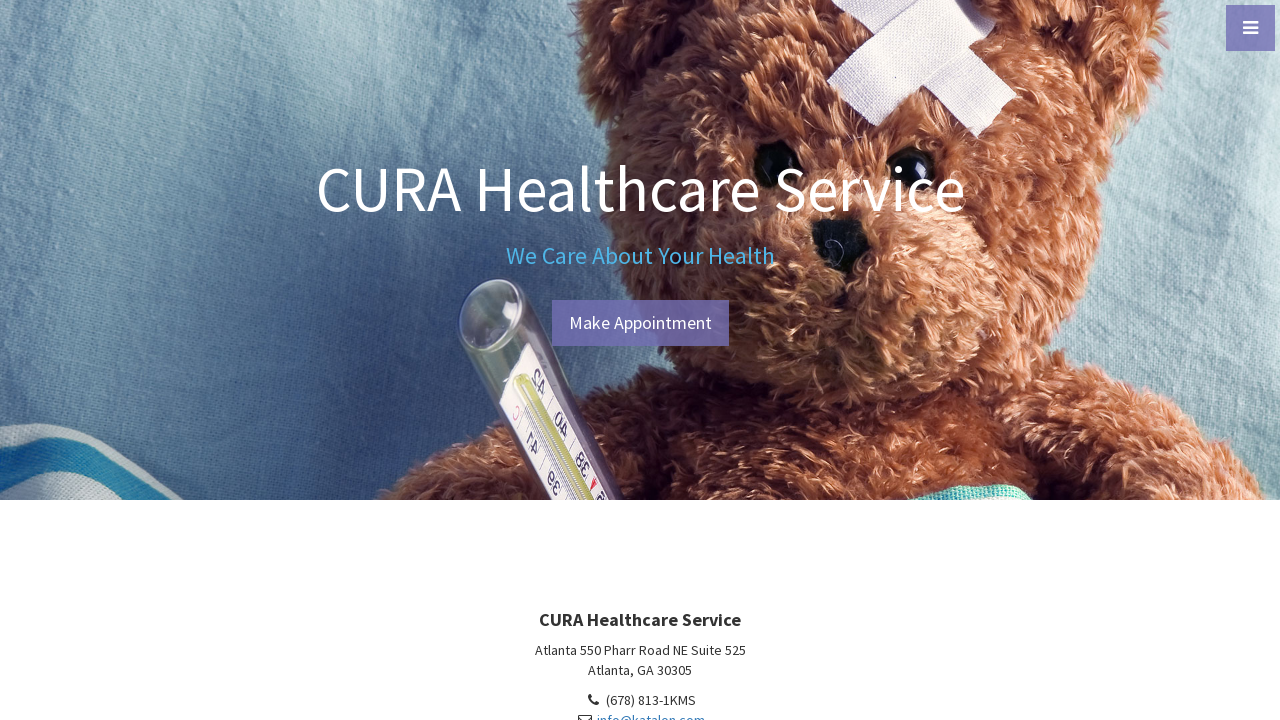

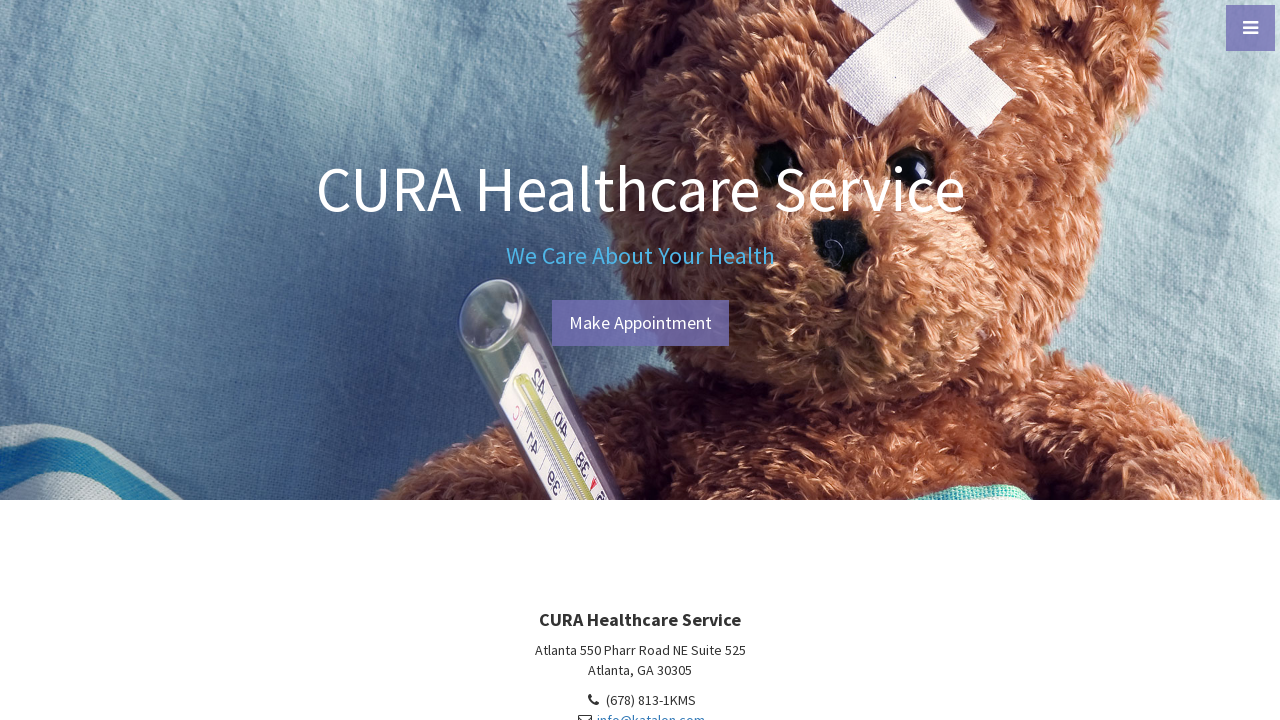